Tests dynamic content loading by clicking a button multiple times to add elements and verifying they appear

Starting URL: https://www.selenium.dev/selenium/web/dynamic.html

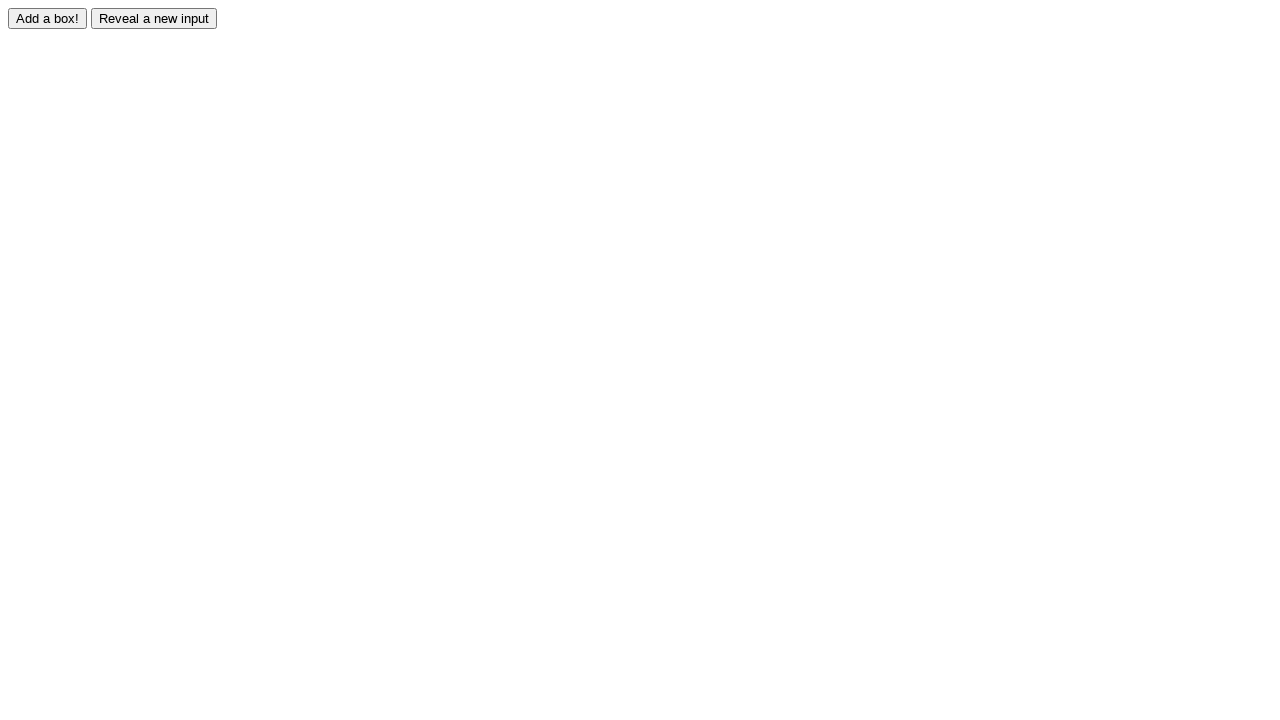

Clicked 'Add a box!' button (iteration 1/10) at (48, 18) on text='Add a box!'
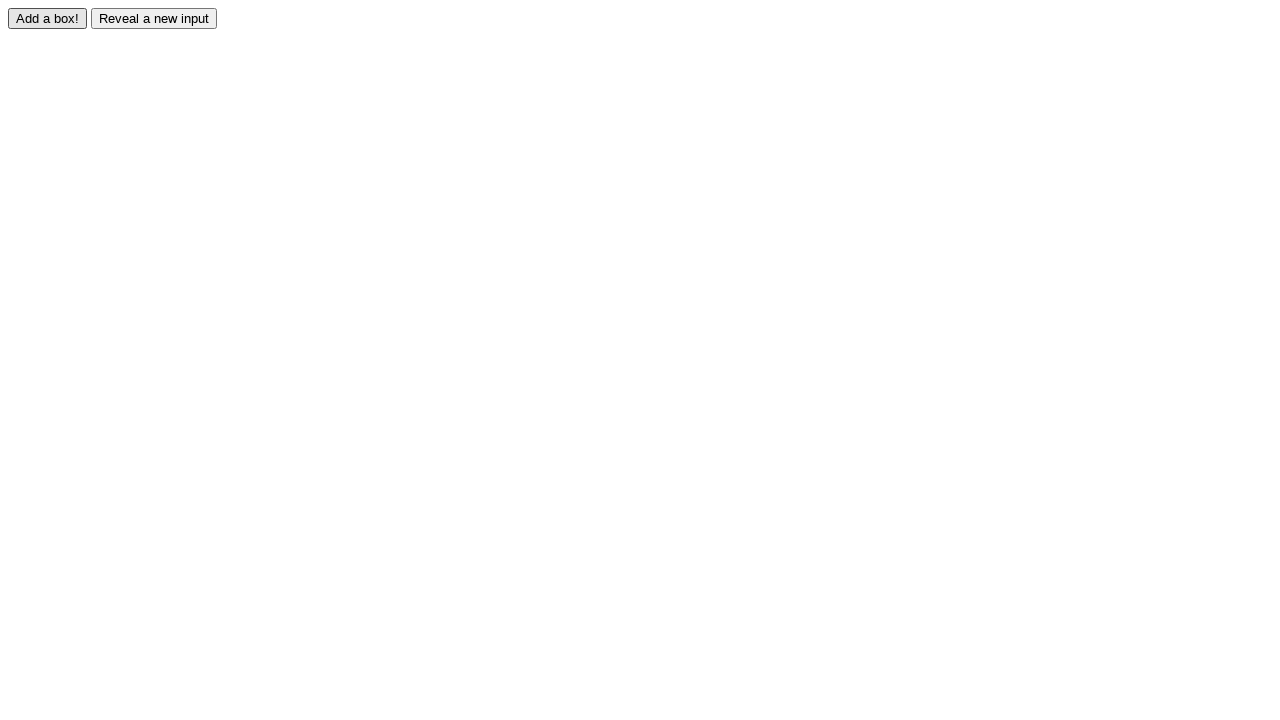

Clicked 'Add a box!' button (iteration 2/10) at (48, 18) on text='Add a box!'
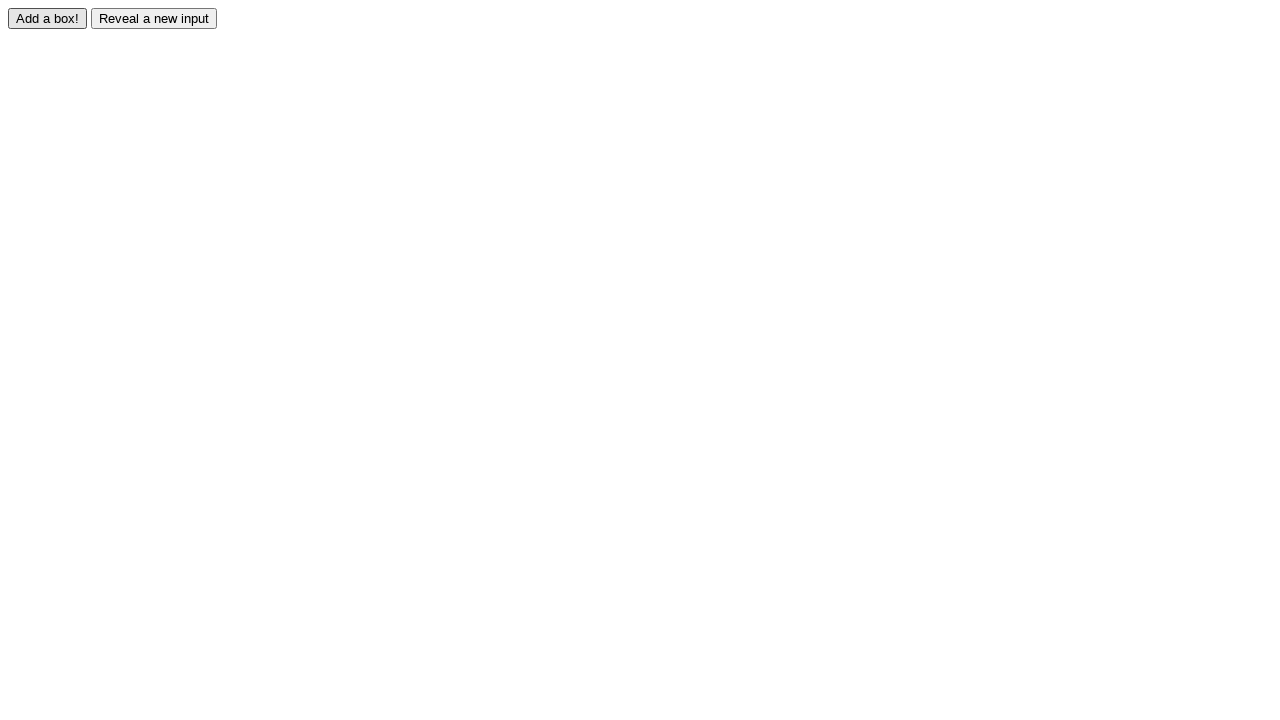

Clicked 'Add a box!' button (iteration 3/10) at (48, 18) on text='Add a box!'
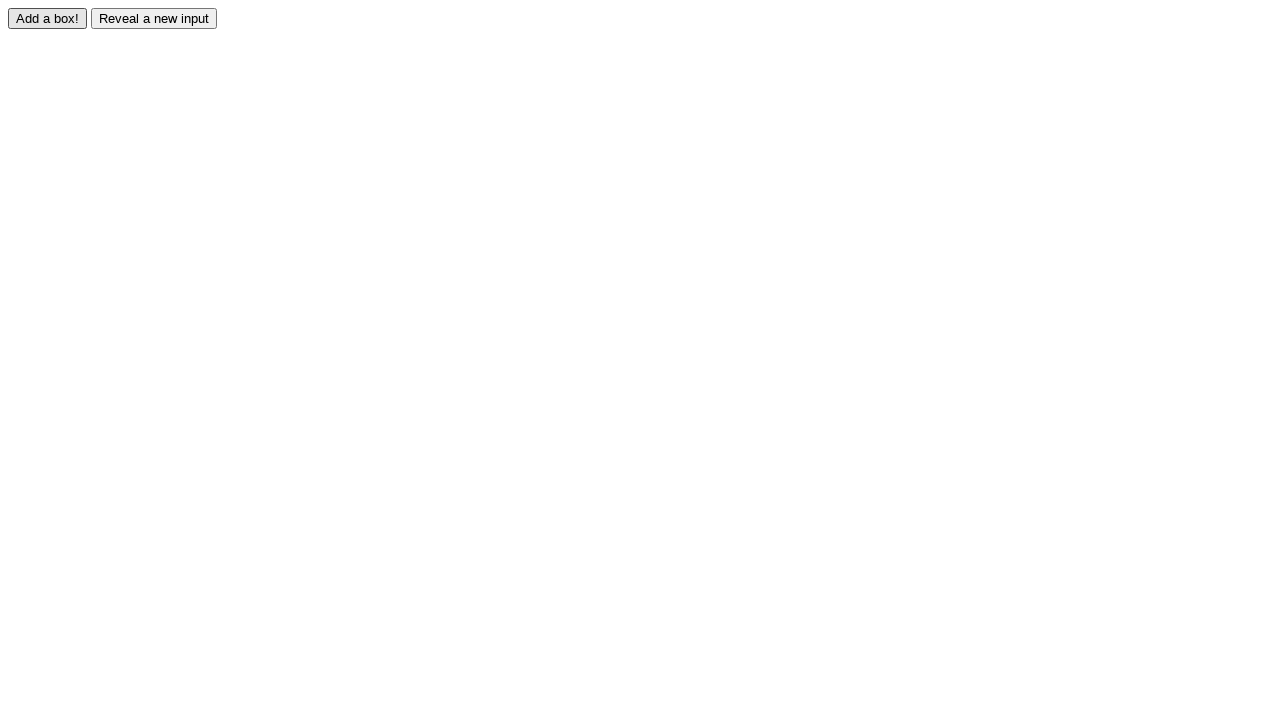

Clicked 'Add a box!' button (iteration 4/10) at (48, 18) on text='Add a box!'
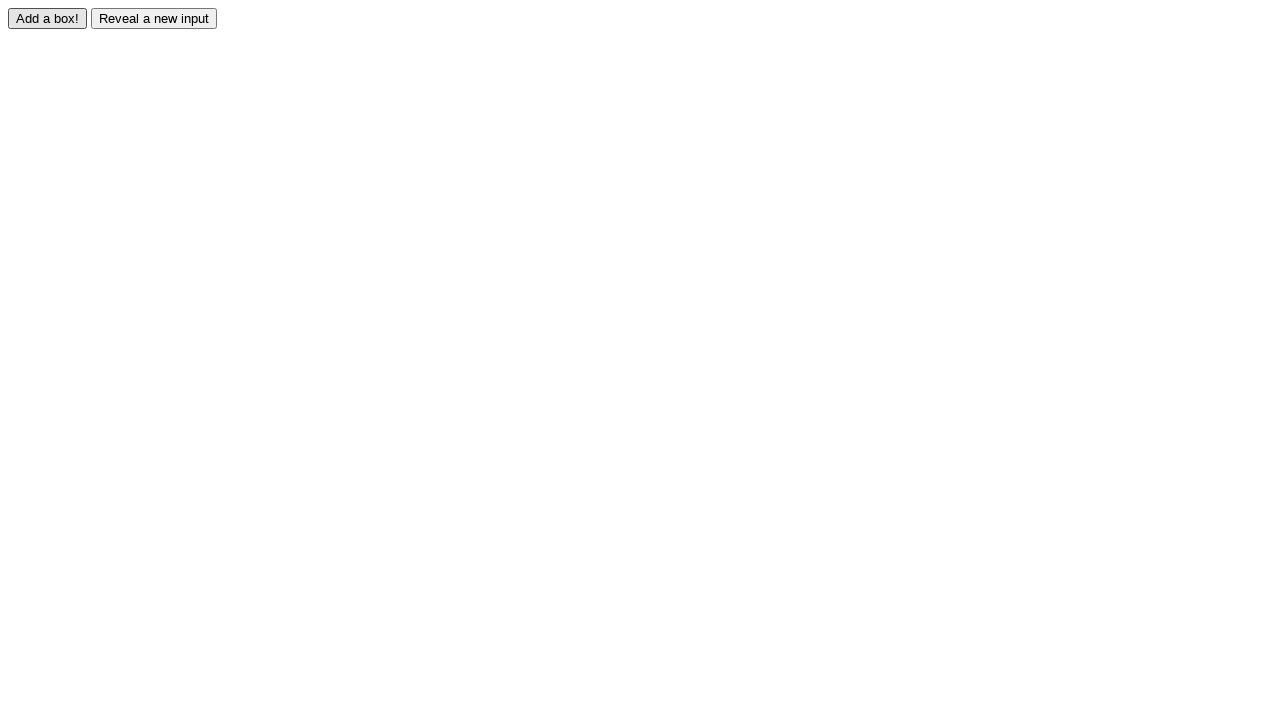

Clicked 'Add a box!' button (iteration 5/10) at (48, 18) on text='Add a box!'
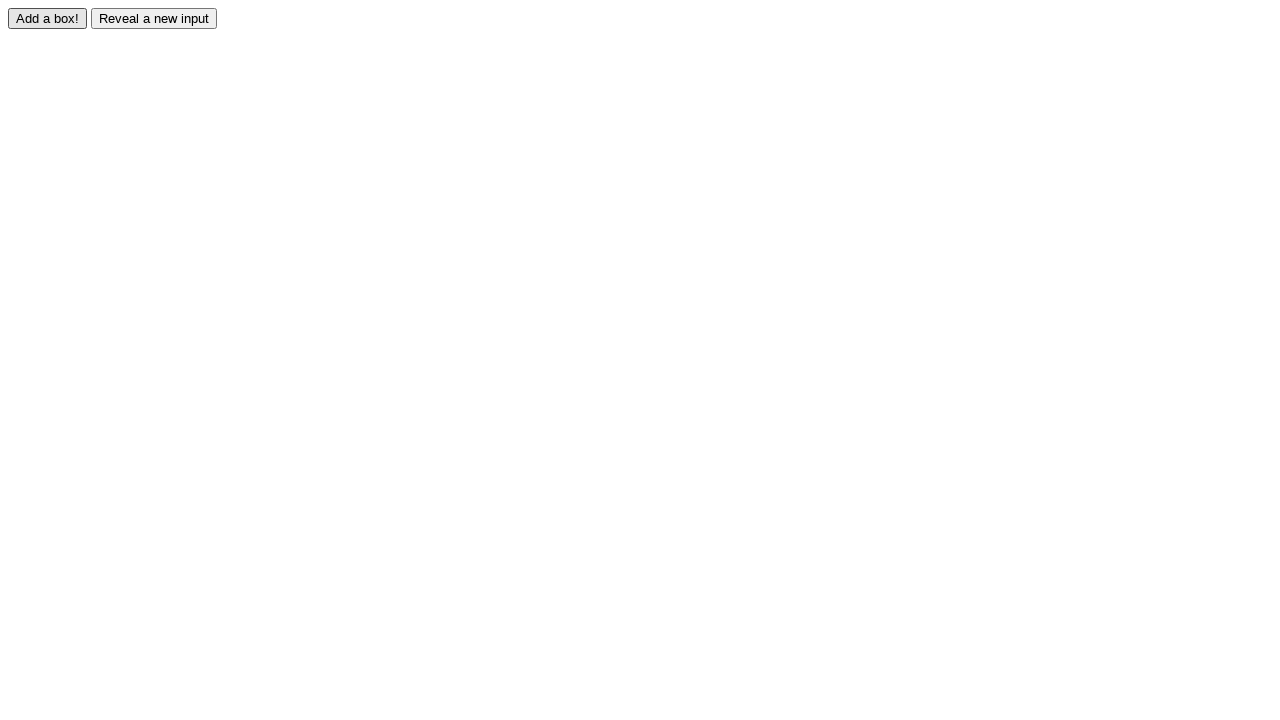

Clicked 'Add a box!' button (iteration 6/10) at (48, 18) on text='Add a box!'
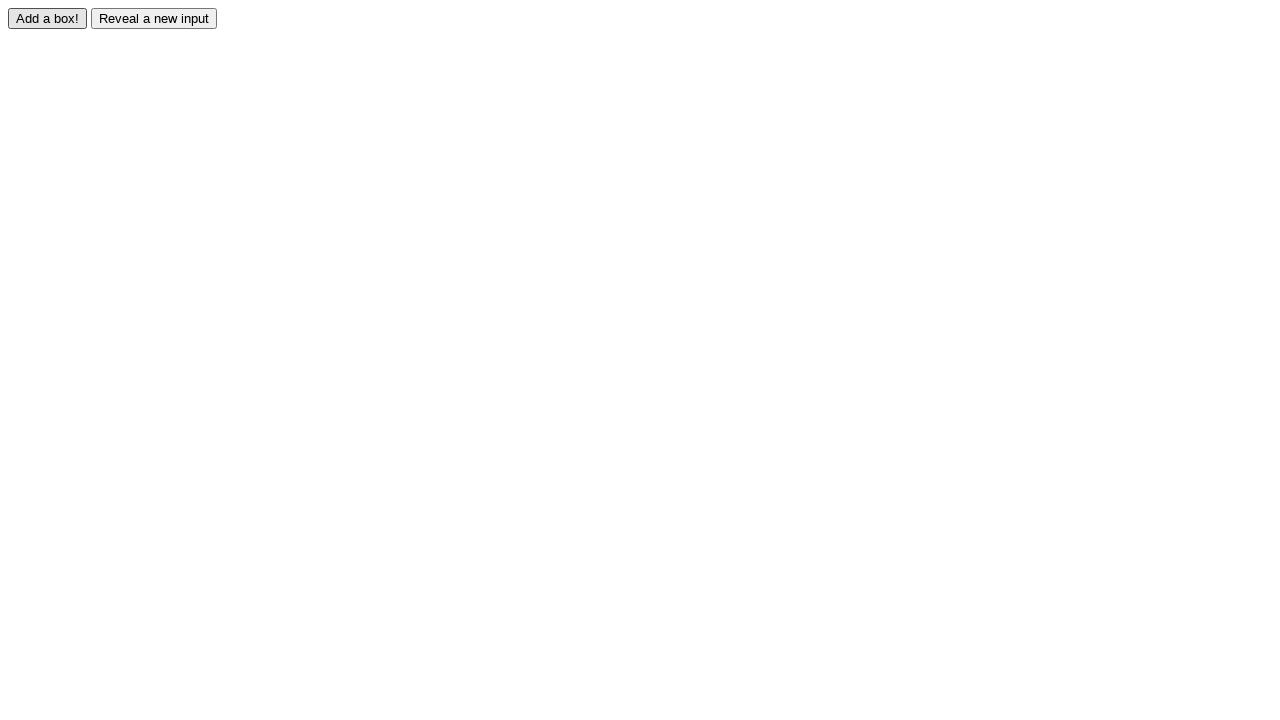

Clicked 'Add a box!' button (iteration 7/10) at (48, 18) on text='Add a box!'
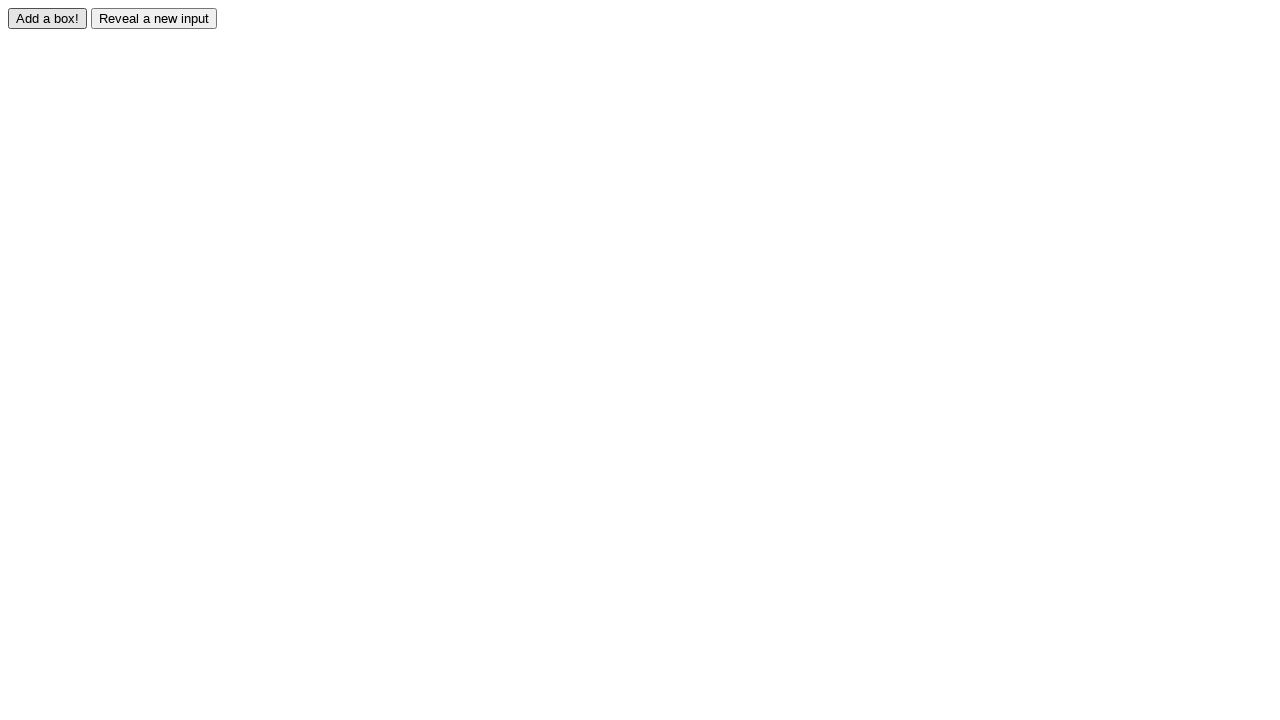

Clicked 'Add a box!' button (iteration 8/10) at (48, 18) on text='Add a box!'
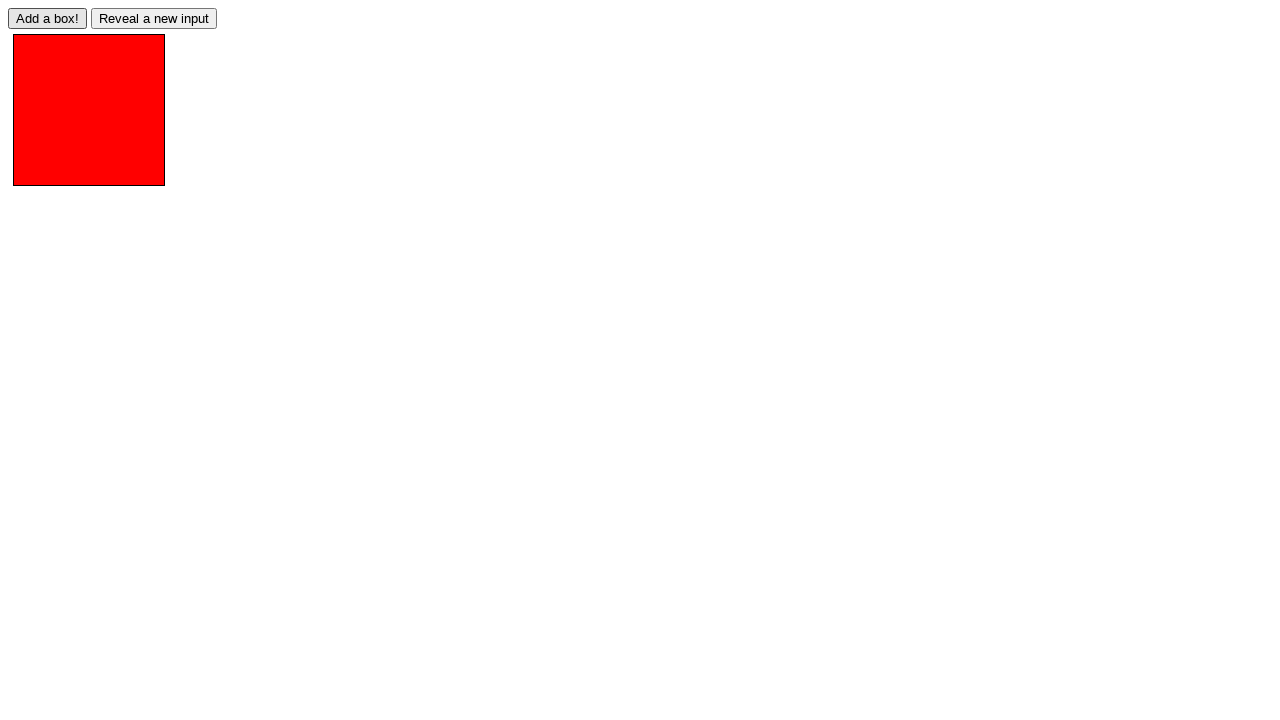

Clicked 'Add a box!' button (iteration 9/10) at (48, 18) on text='Add a box!'
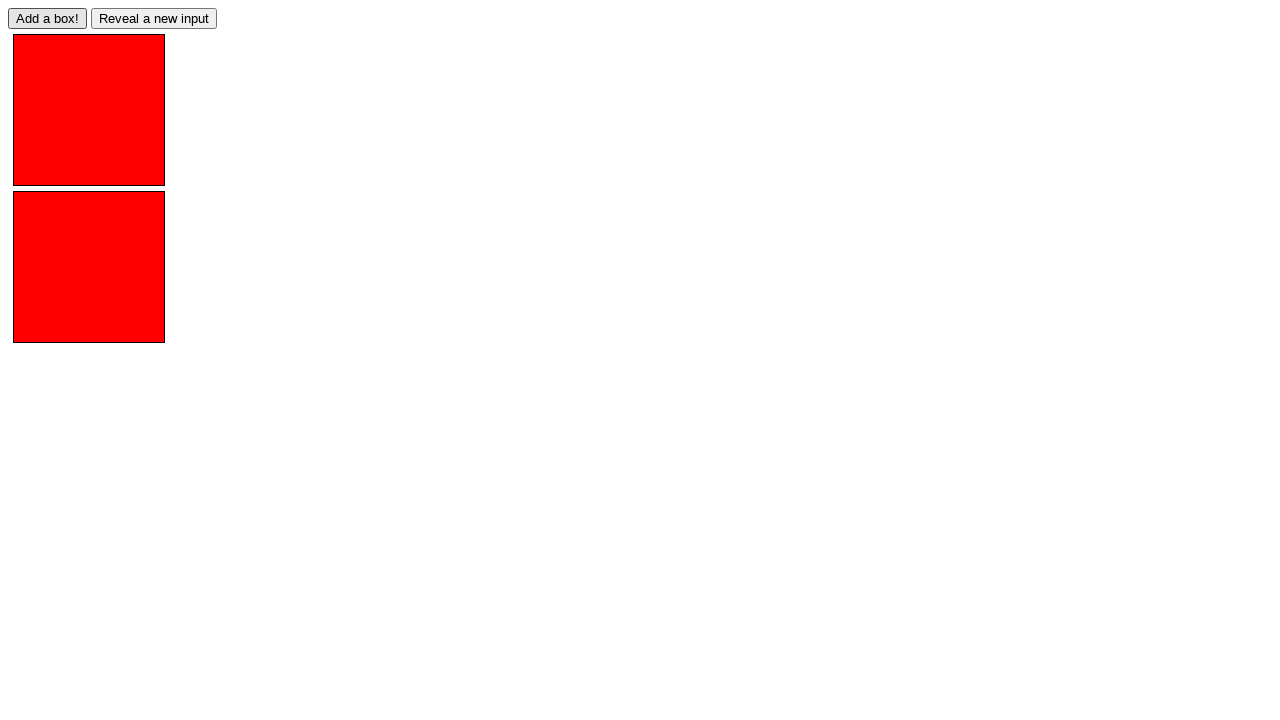

Clicked 'Add a box!' button (iteration 10/10) at (48, 18) on text='Add a box!'
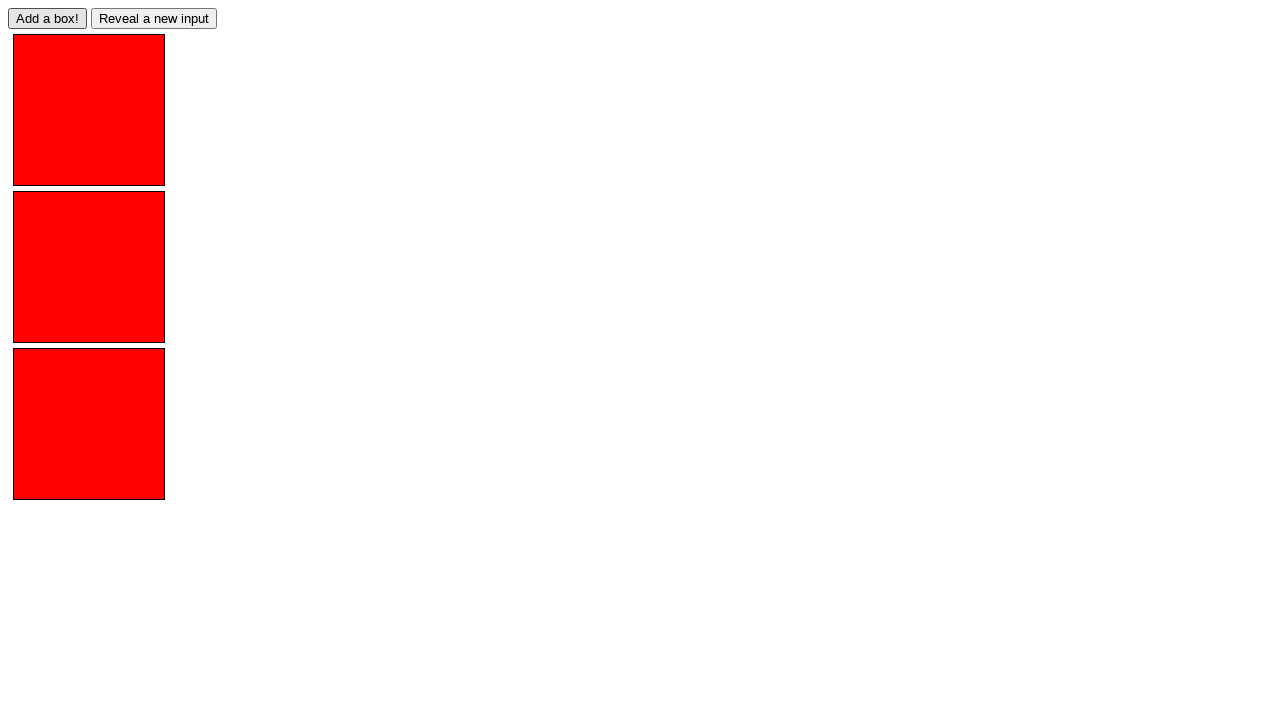

Verified that 10 boxes have been dynamically loaded on the page
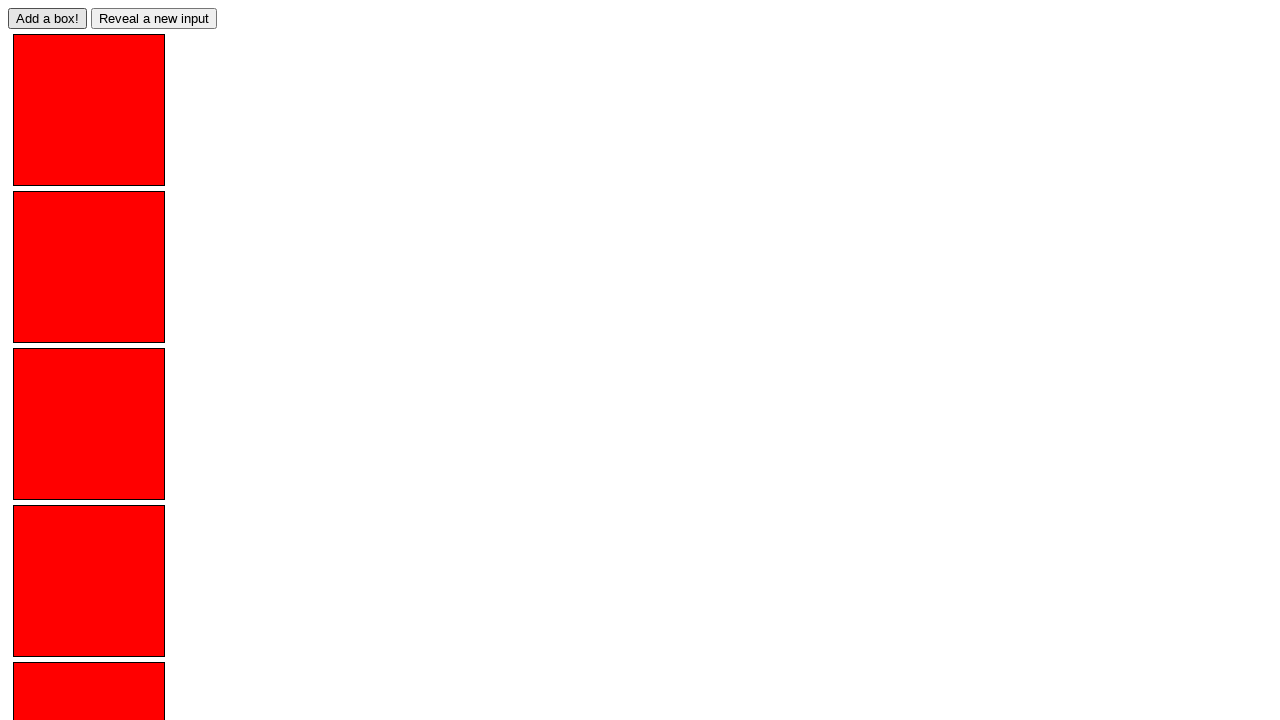

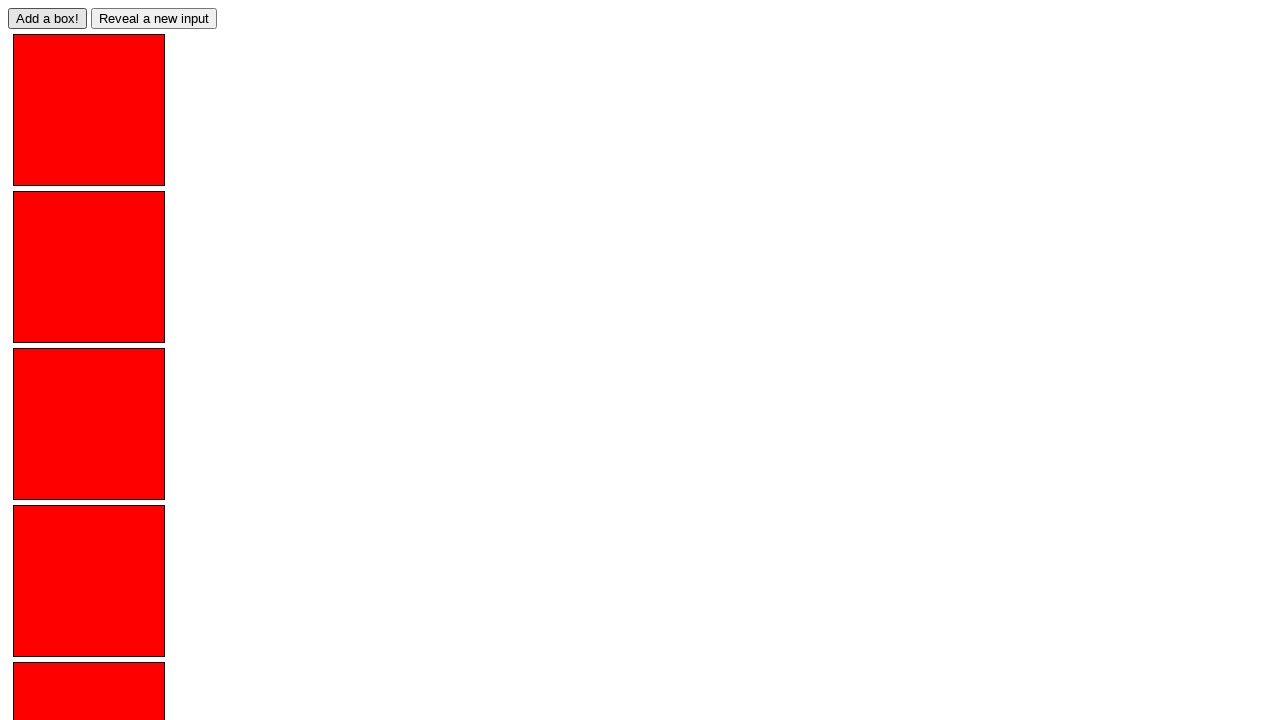